Tests drag and drop functionality by dragging elements to different positions on a jQuery UI demo page, including drag-and-drop between elements and offset-based dragging.

Starting URL: http://jqueryui.com/resources/demos/draggable/scroll.html

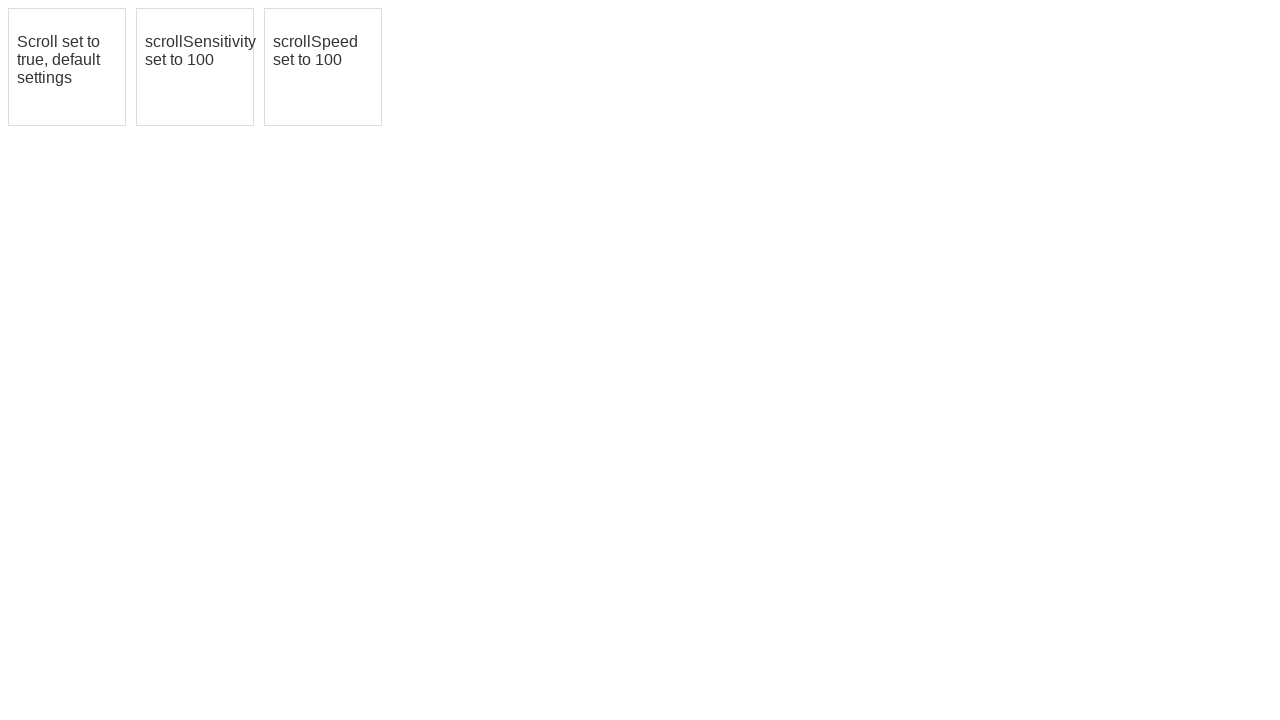

Waited for draggable element #draggable to be present
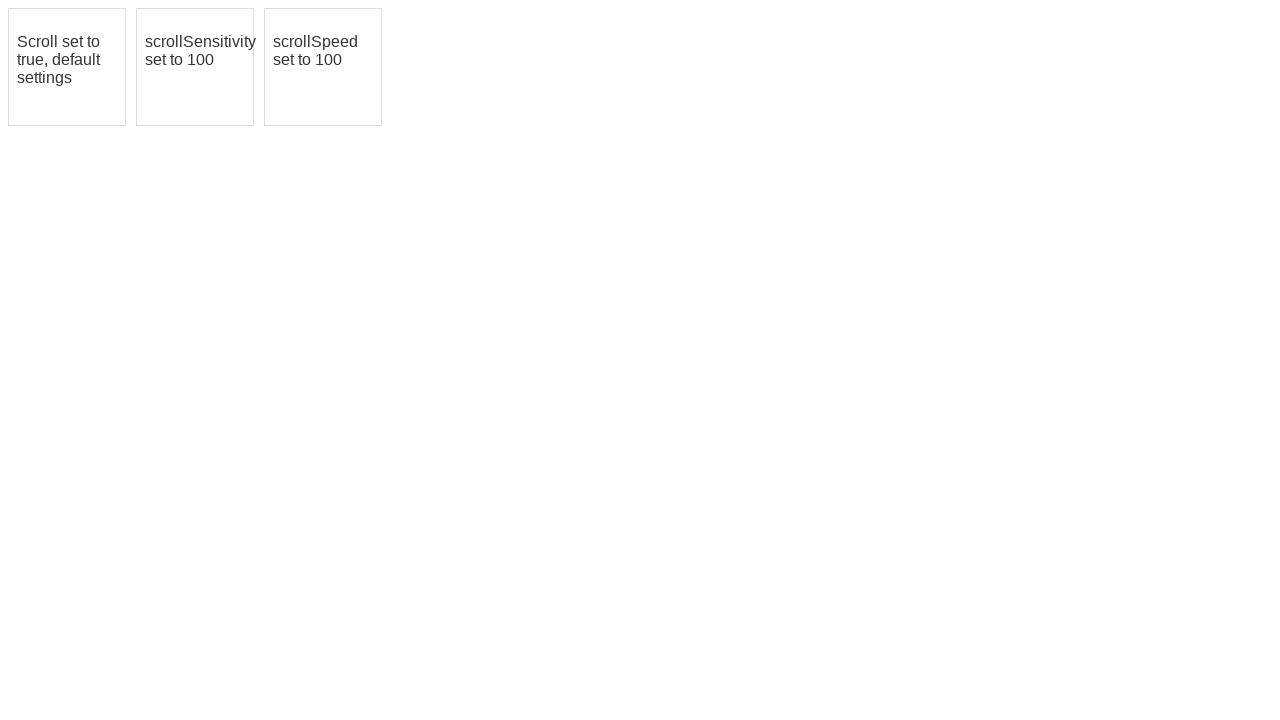

Retrieved bounding box of first draggable element
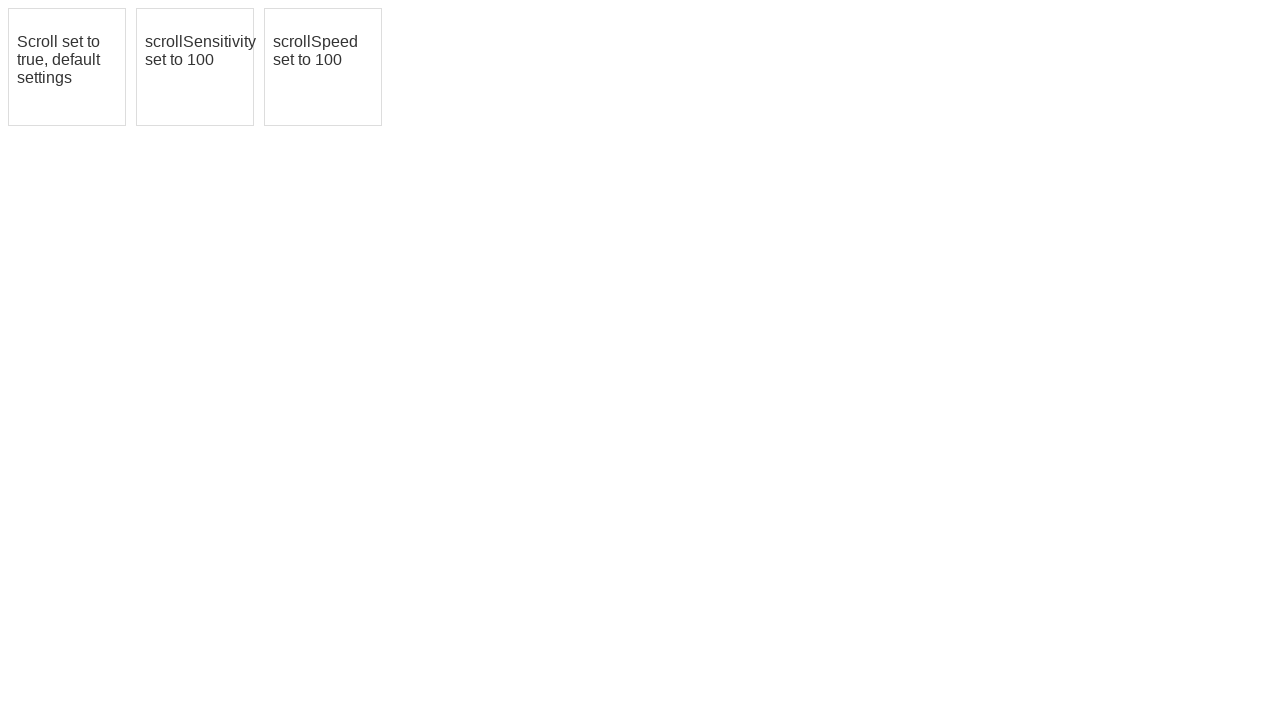

Retrieved bounding box of second draggable element
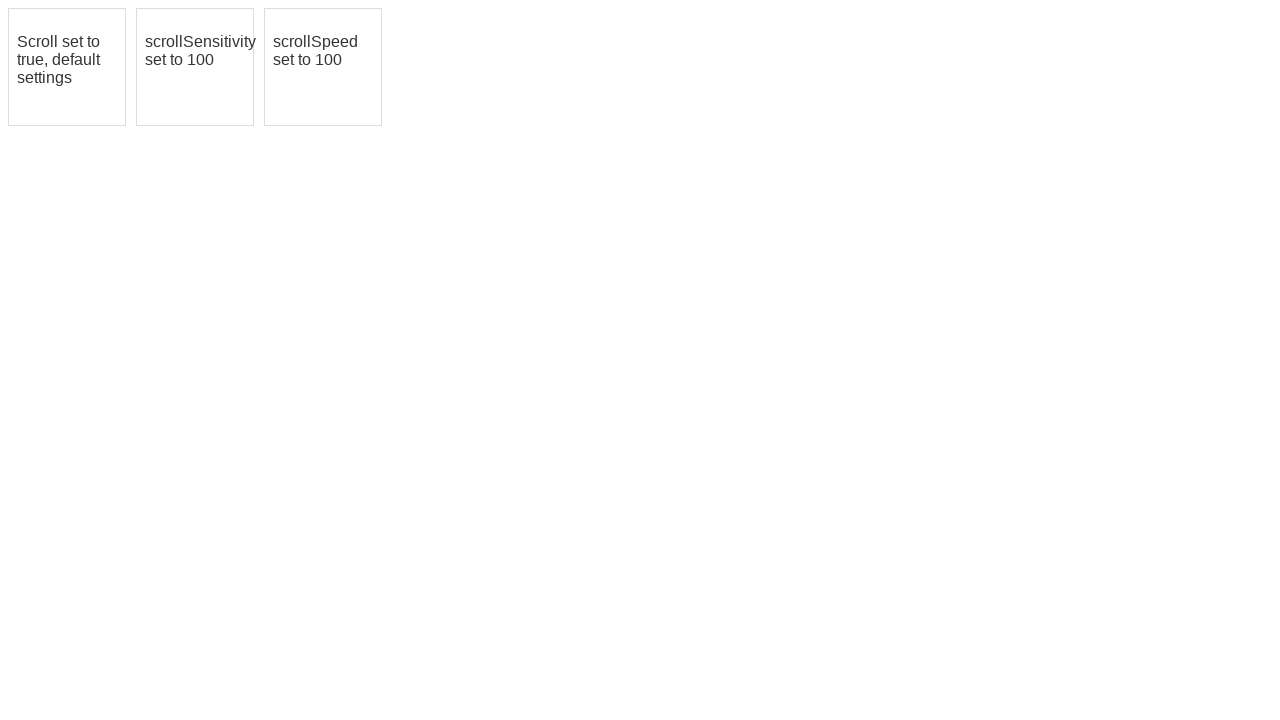

Dragged first element (#draggable) to second element (#draggable2) position at (195, 67)
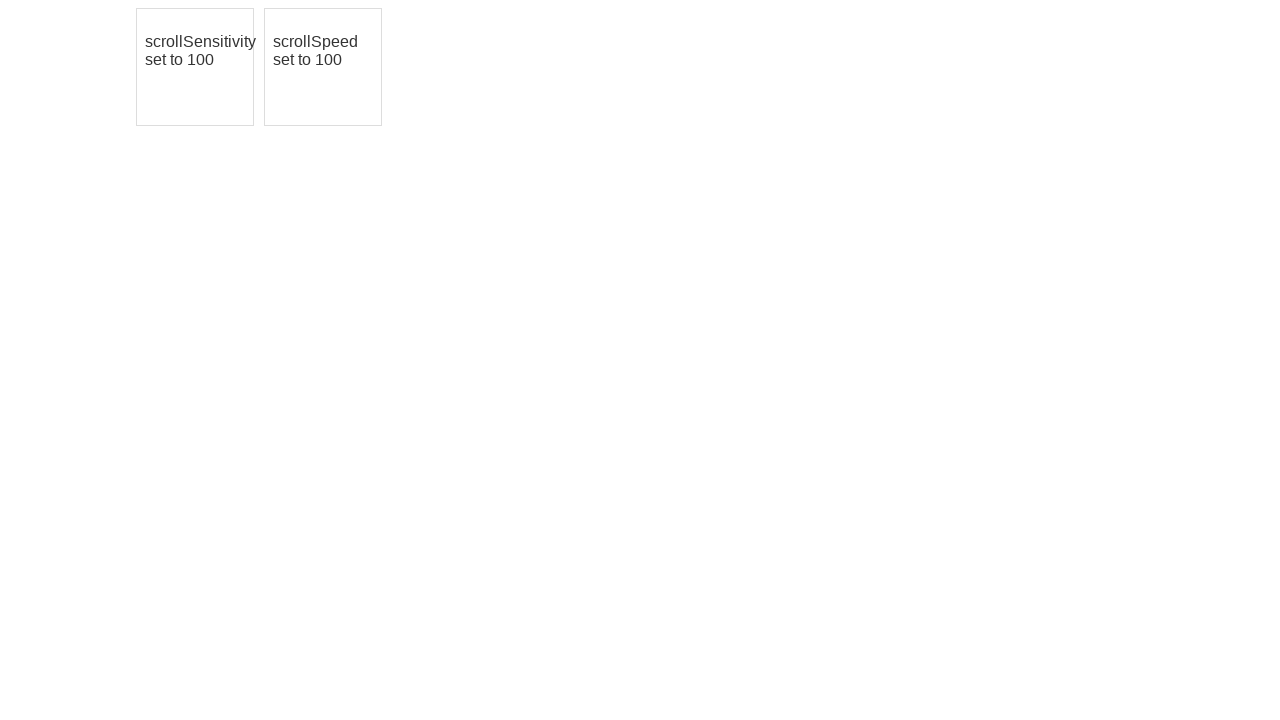

Located third draggable element (#draggable3)
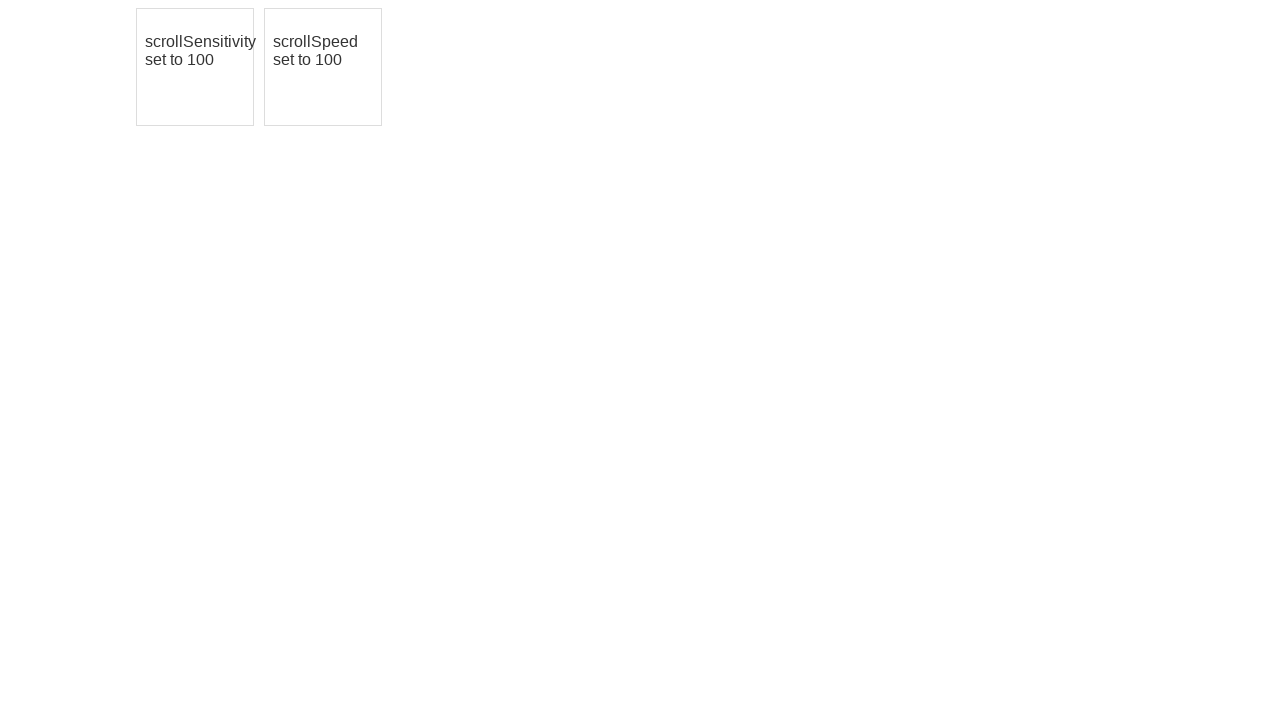

Retrieved bounding box of third draggable element
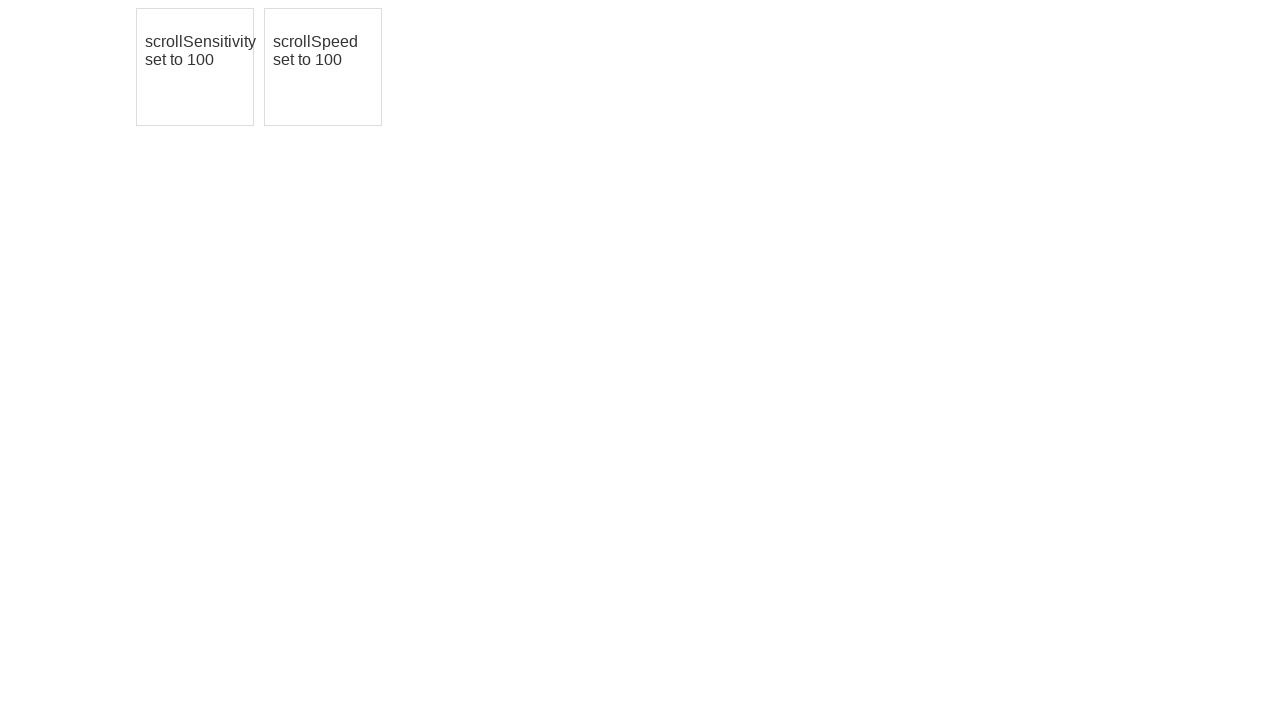

Moved mouse to center of third element (iteration 1/5) at (323, 67)
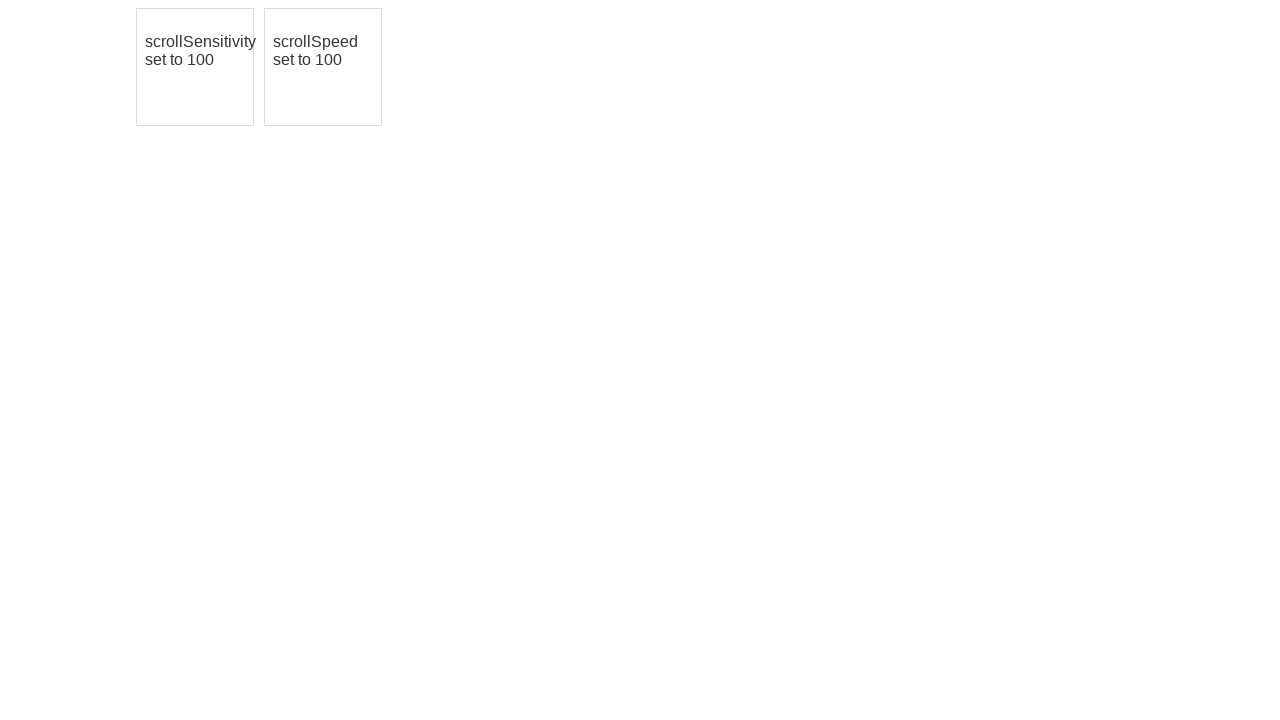

Pressed mouse button down on third element (iteration 1/5) at (323, 67)
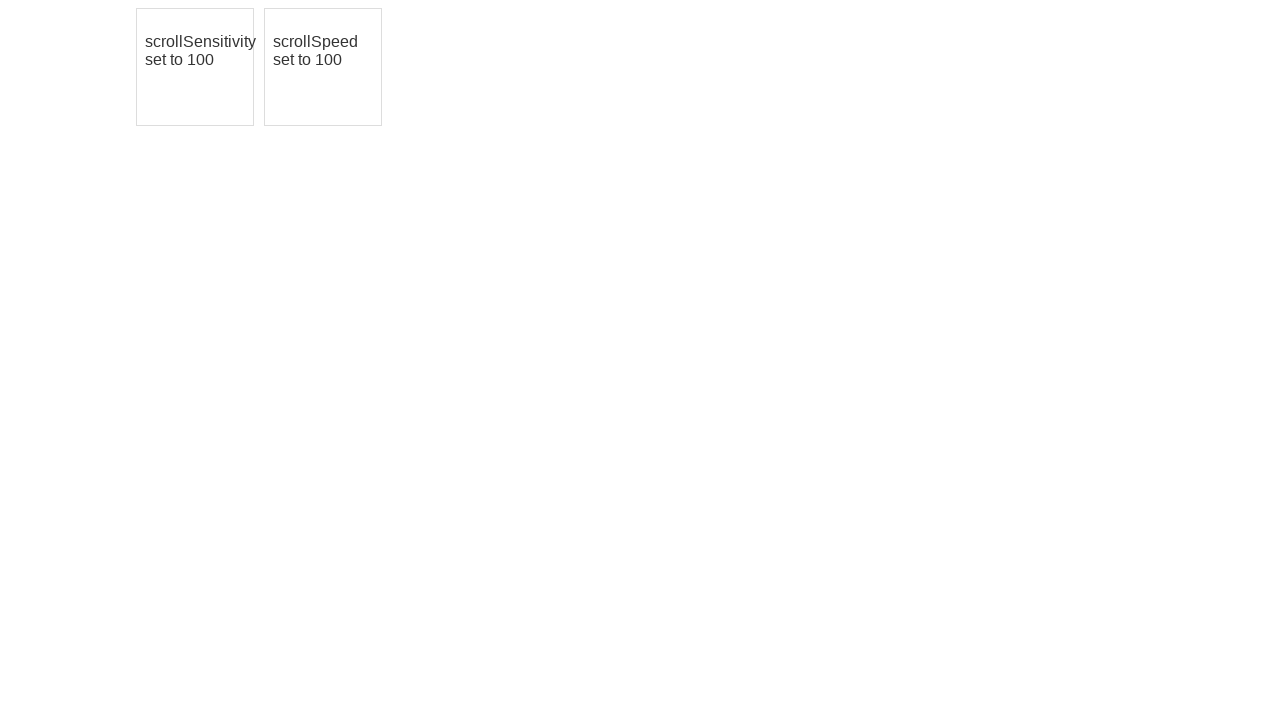

Dragged third element 10 pixels right and down (iteration 1/5) at (333, 77)
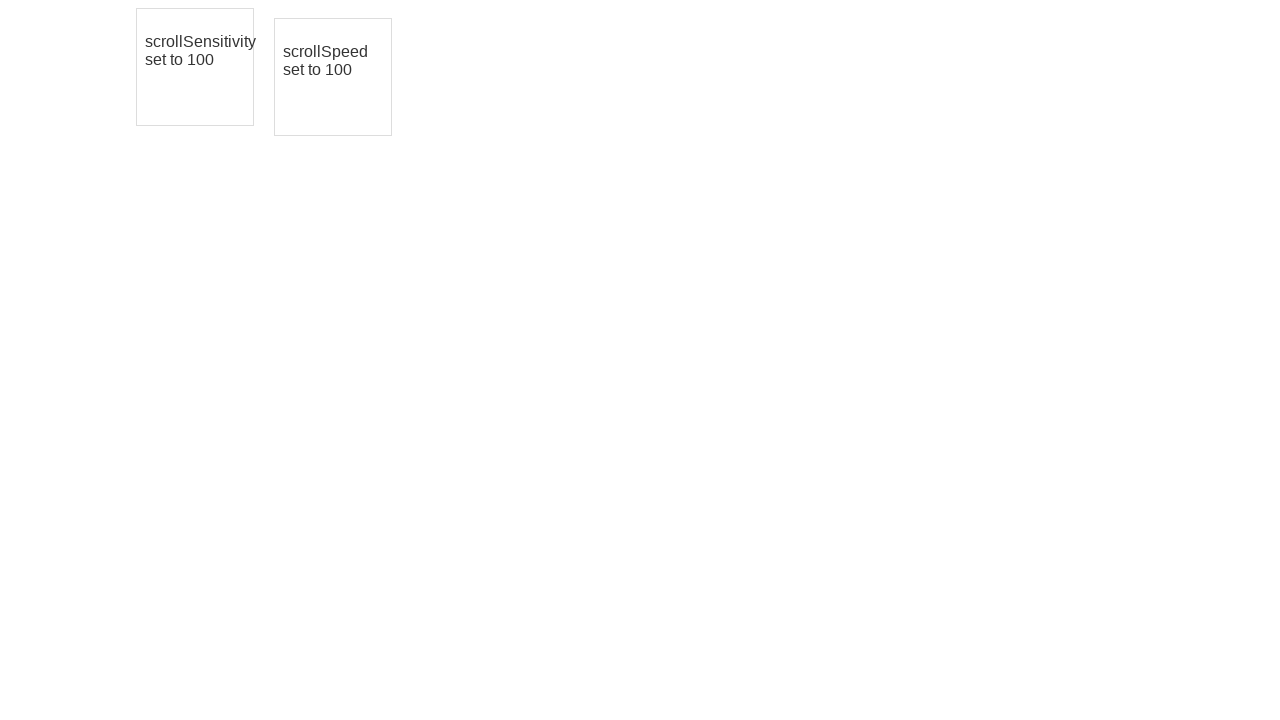

Released mouse button after dragging third element (iteration 1/5) at (333, 77)
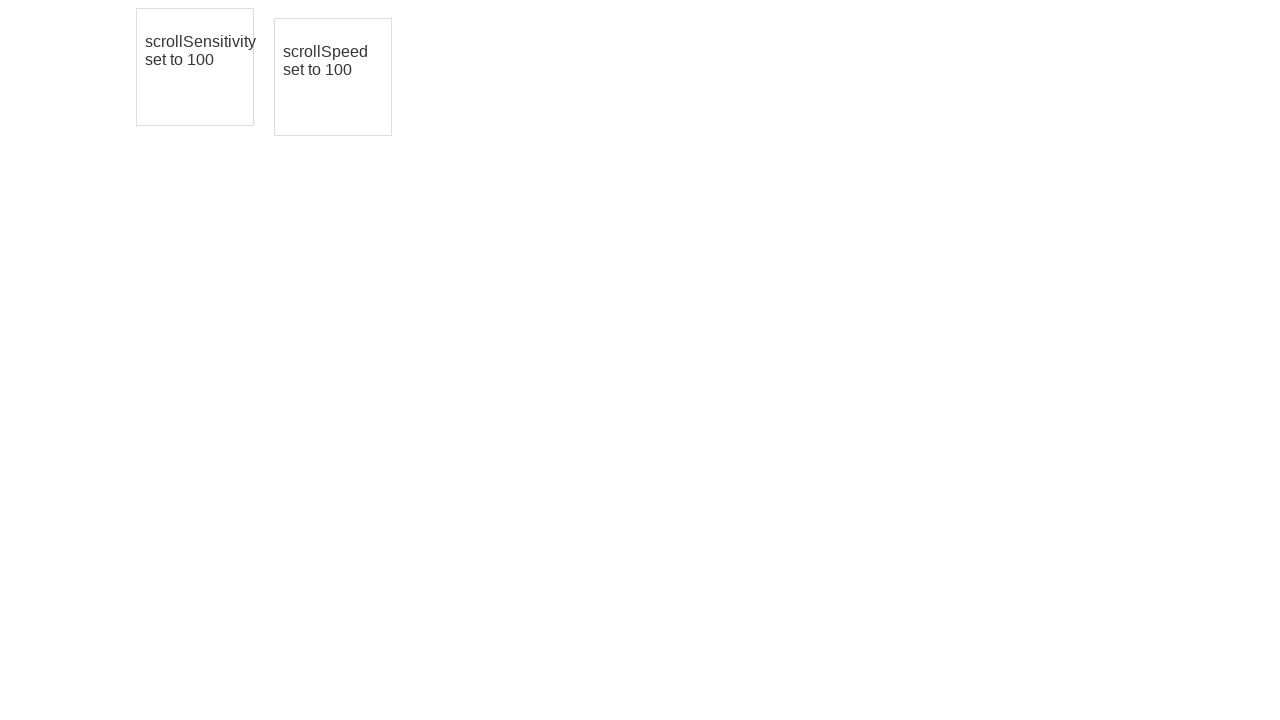

Moved mouse to center of third element (iteration 2/5) at (333, 77)
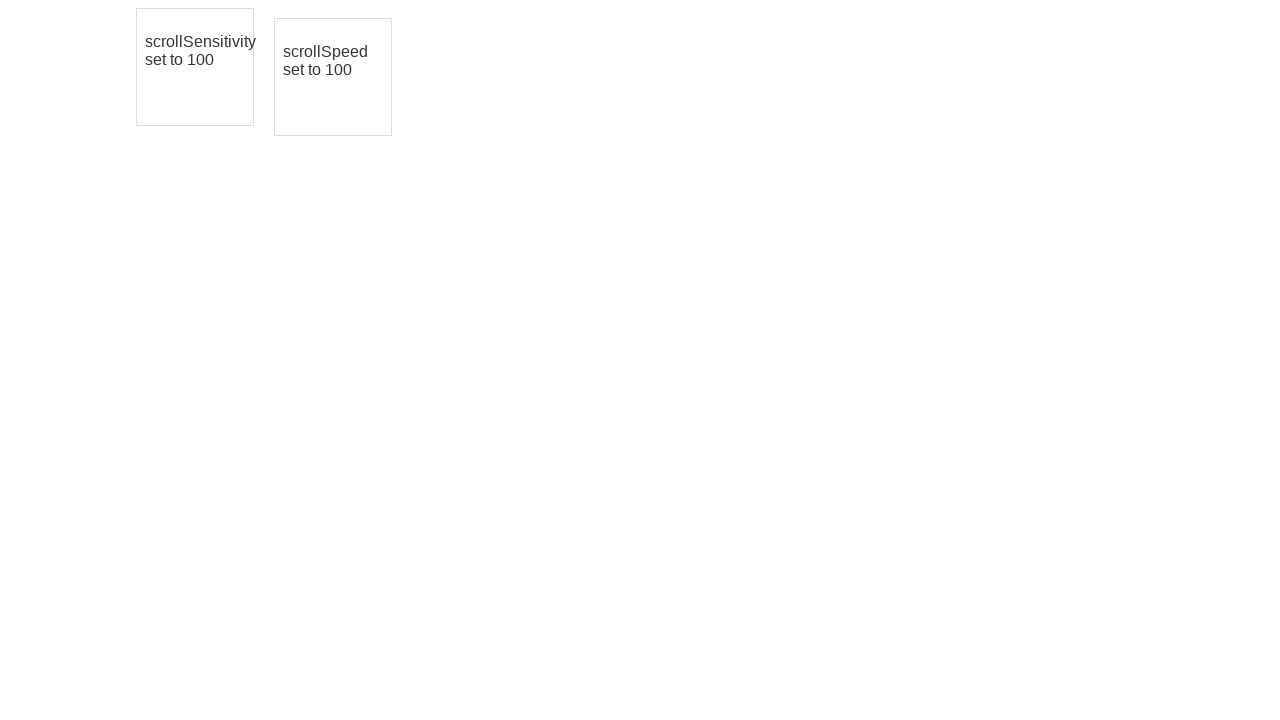

Pressed mouse button down on third element (iteration 2/5) at (333, 77)
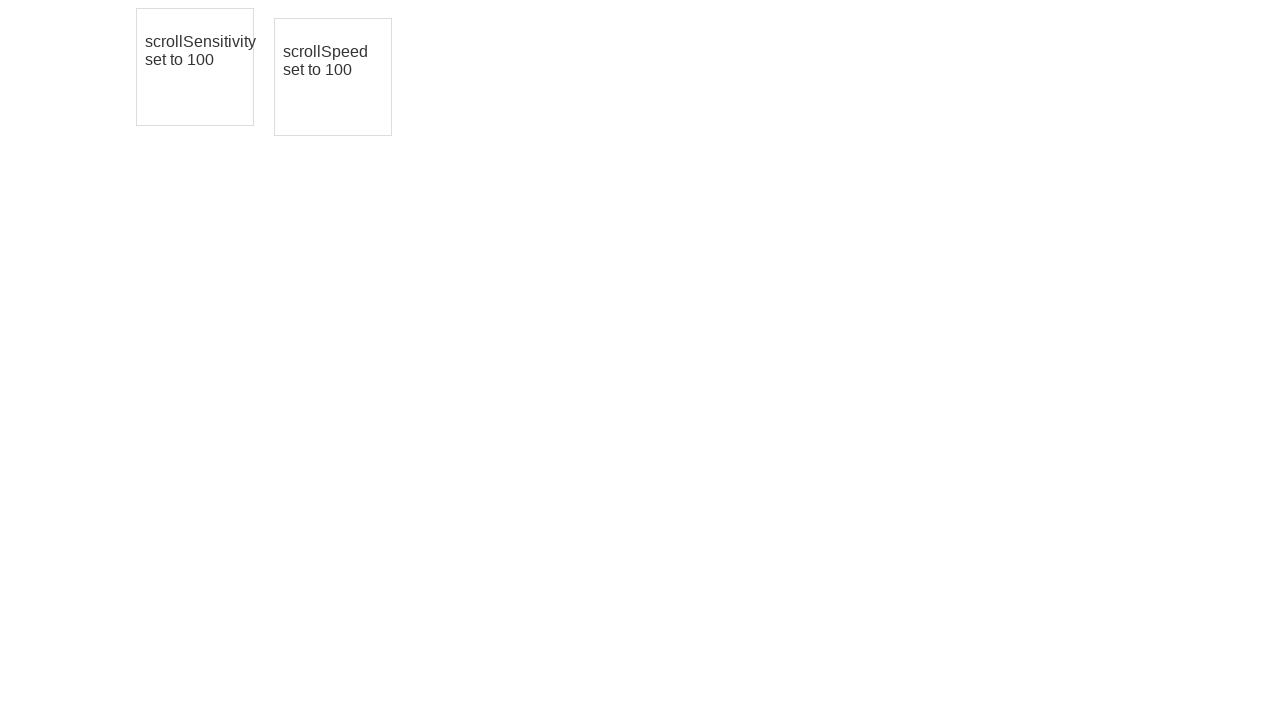

Dragged third element 10 pixels right and down (iteration 2/5) at (343, 87)
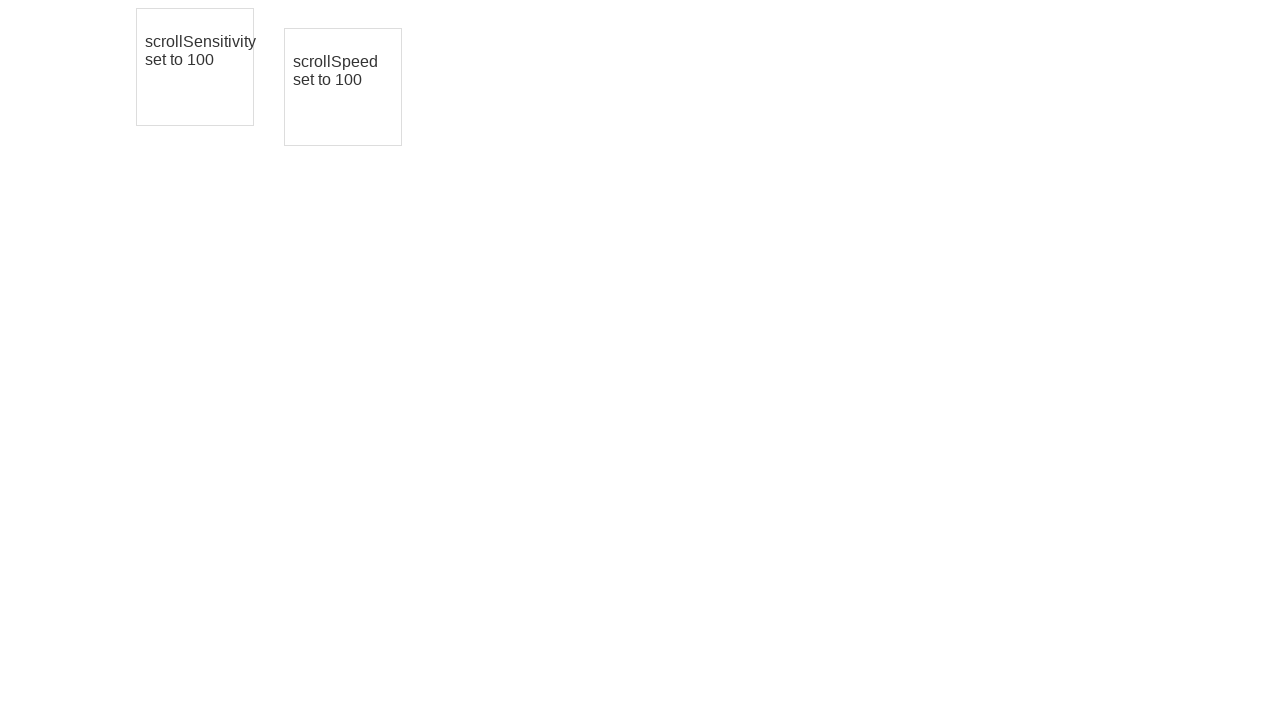

Released mouse button after dragging third element (iteration 2/5) at (343, 87)
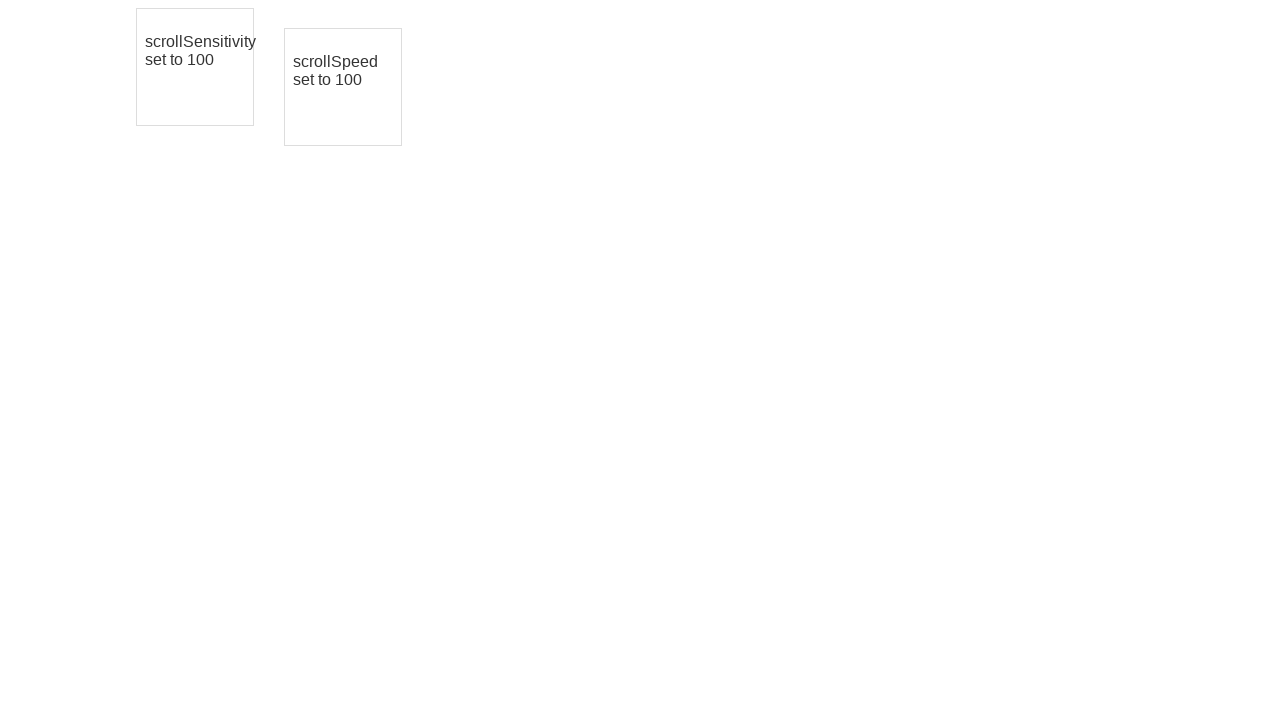

Moved mouse to center of third element (iteration 3/5) at (343, 87)
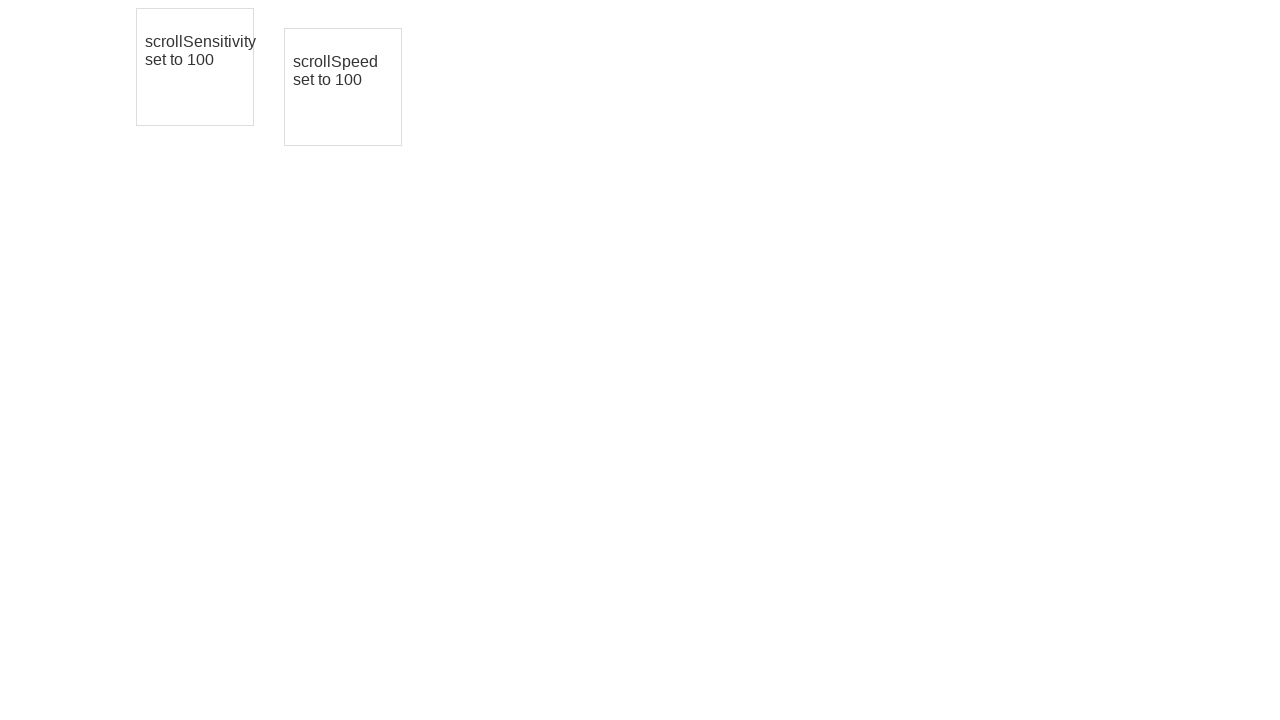

Pressed mouse button down on third element (iteration 3/5) at (343, 87)
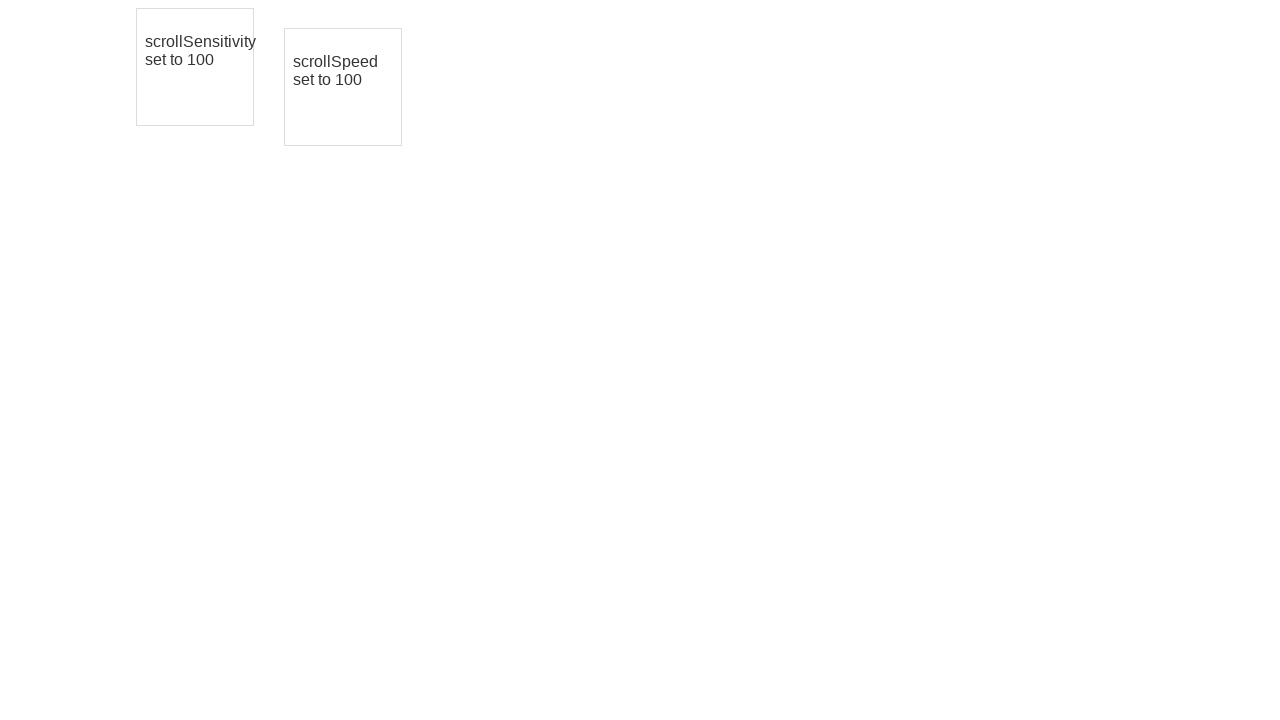

Dragged third element 10 pixels right and down (iteration 3/5) at (353, 97)
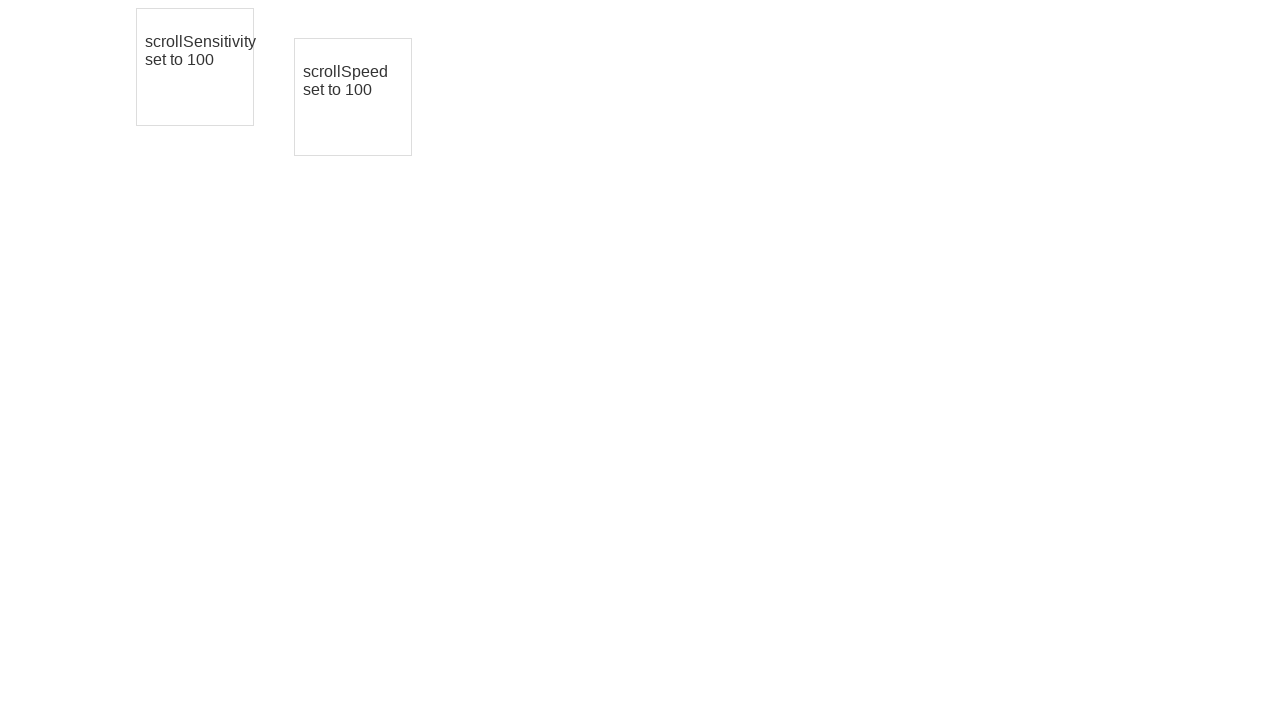

Released mouse button after dragging third element (iteration 3/5) at (353, 97)
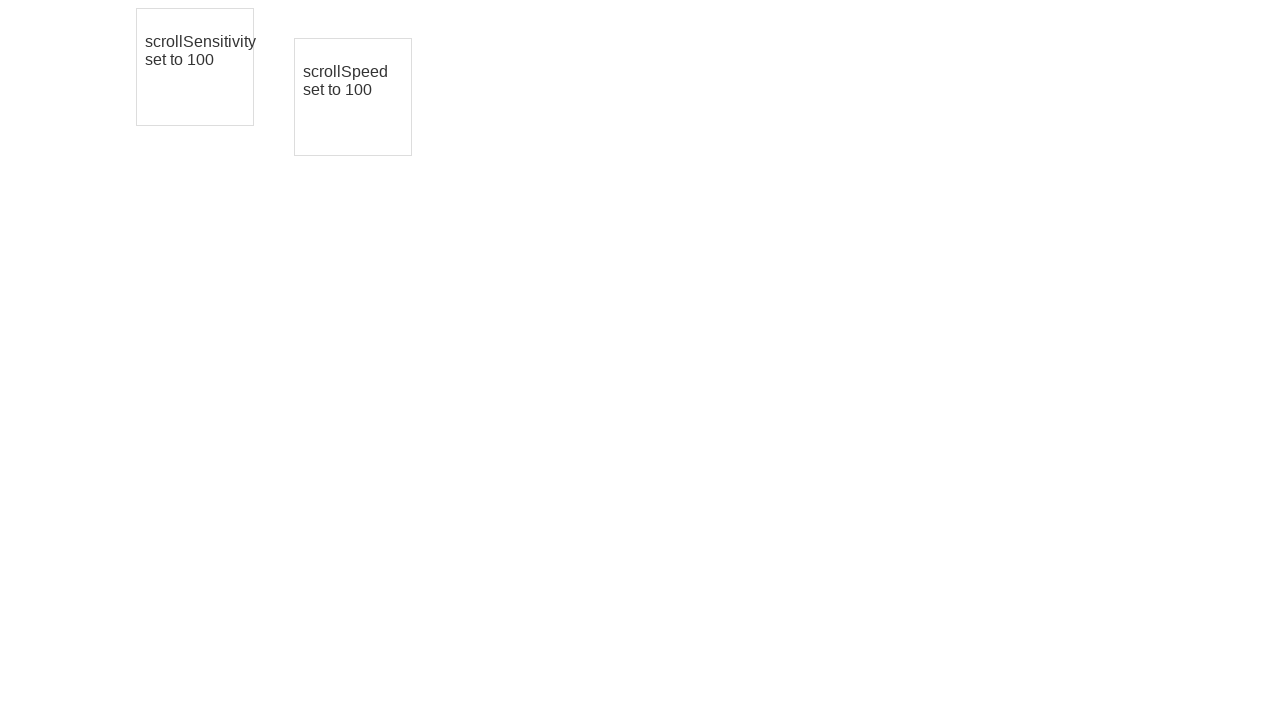

Moved mouse to center of third element (iteration 4/5) at (353, 97)
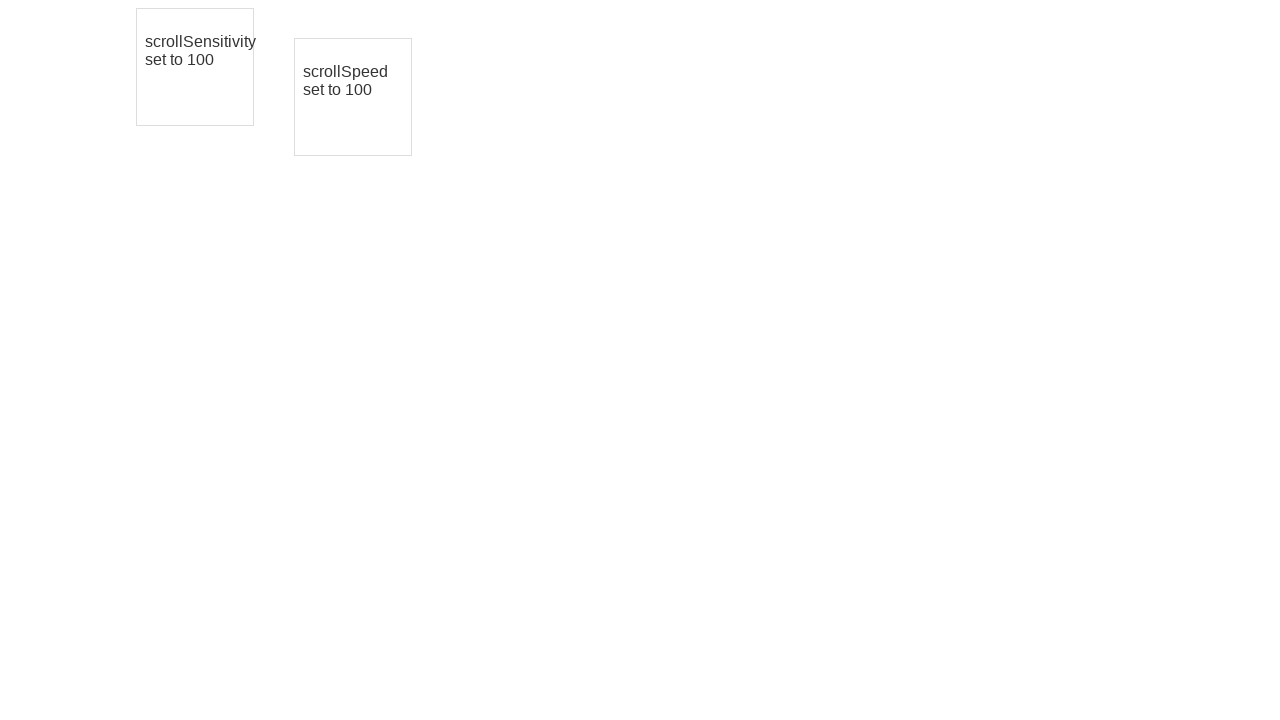

Pressed mouse button down on third element (iteration 4/5) at (353, 97)
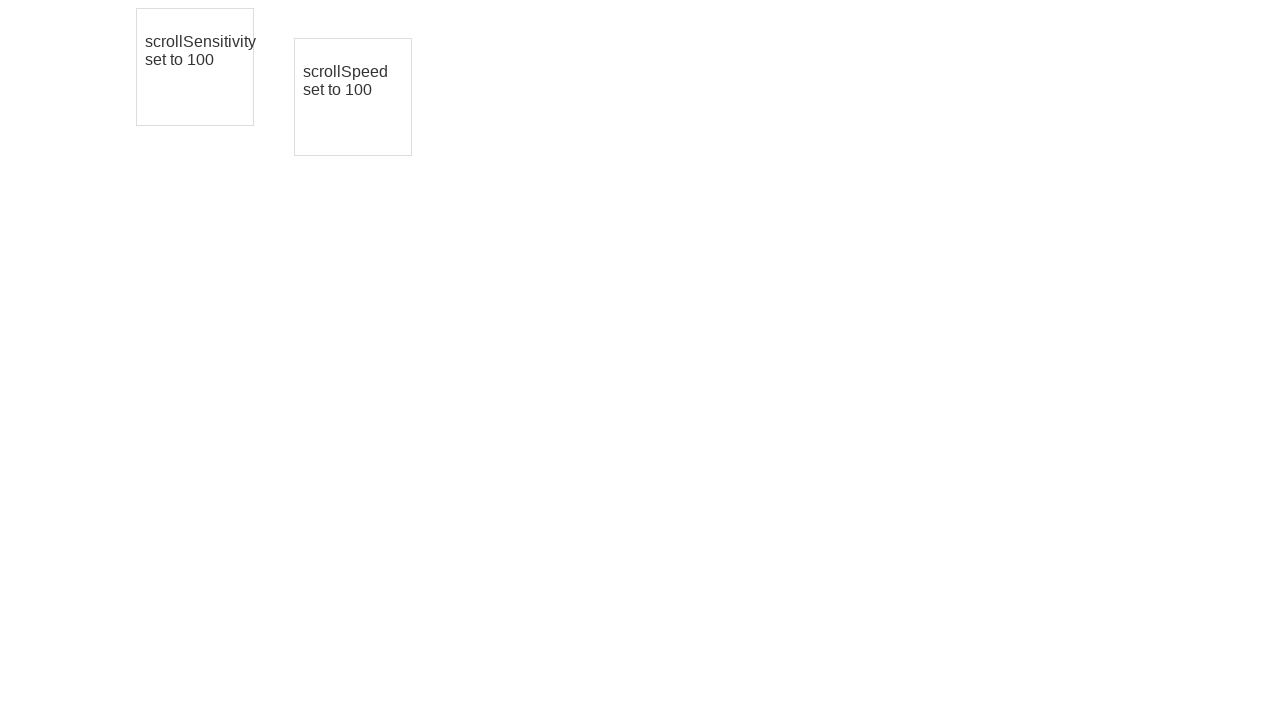

Dragged third element 10 pixels right and down (iteration 4/5) at (363, 107)
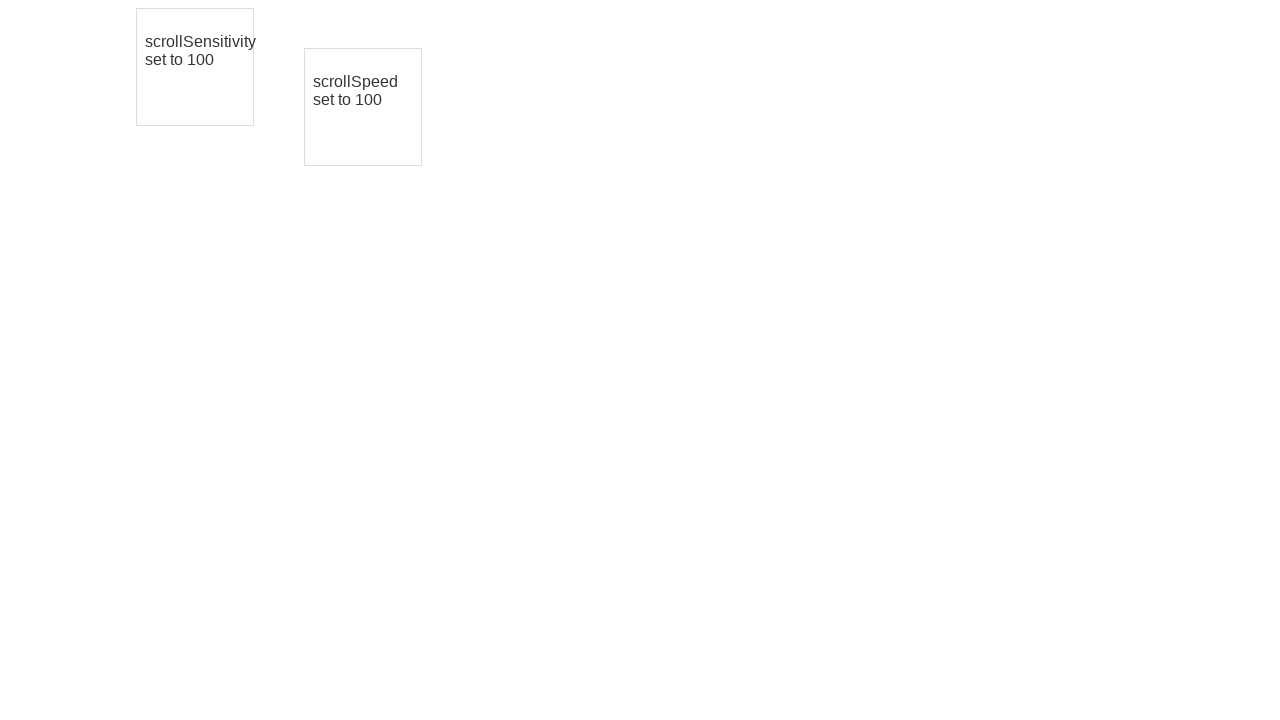

Released mouse button after dragging third element (iteration 4/5) at (363, 107)
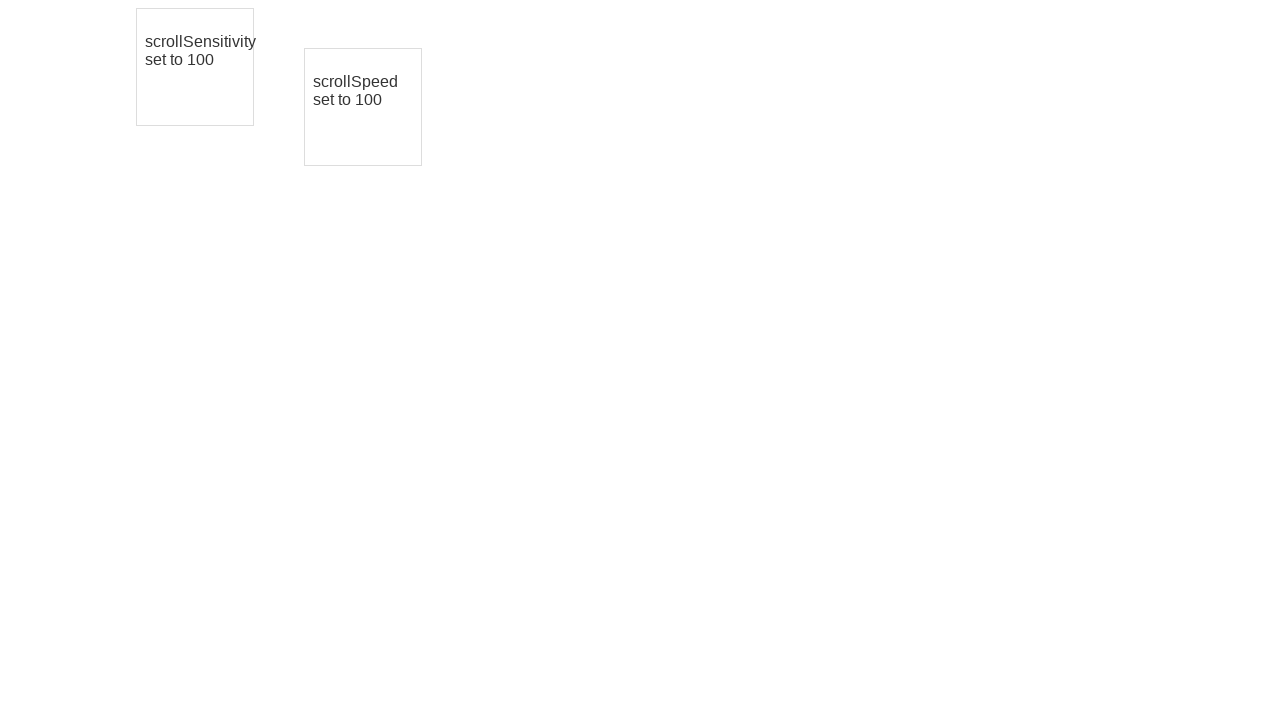

Moved mouse to center of third element (iteration 5/5) at (363, 107)
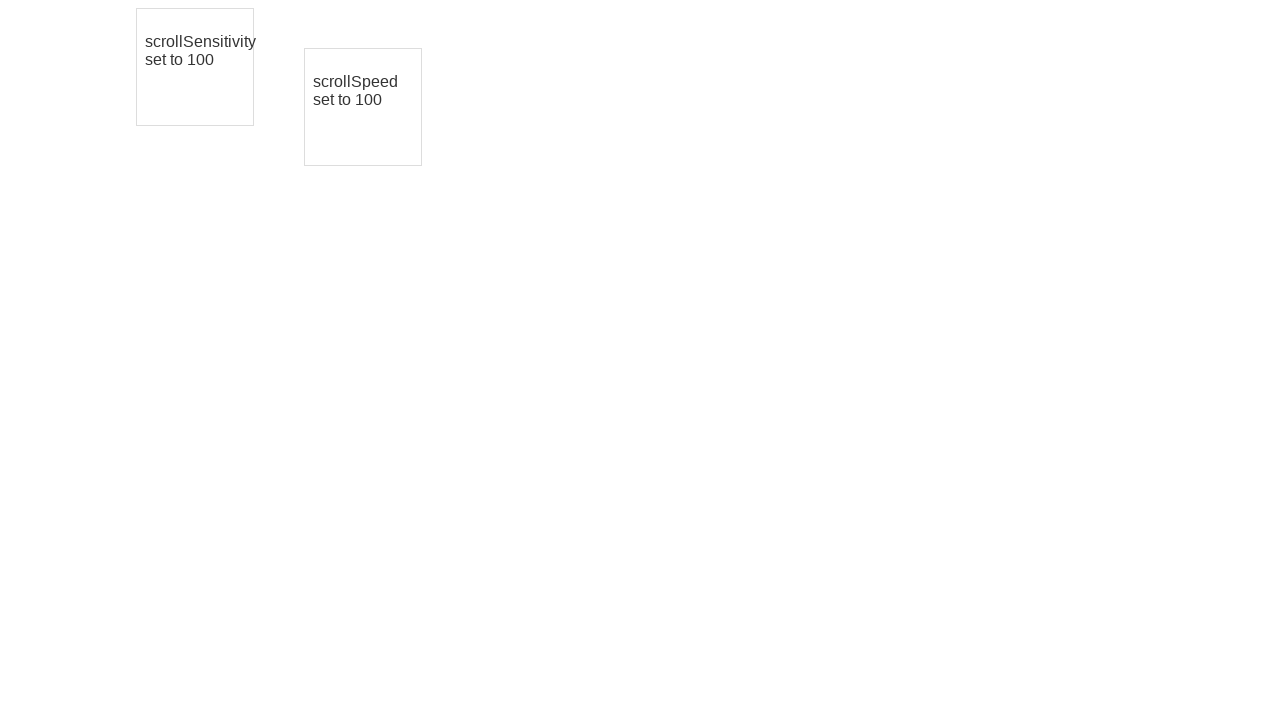

Pressed mouse button down on third element (iteration 5/5) at (363, 107)
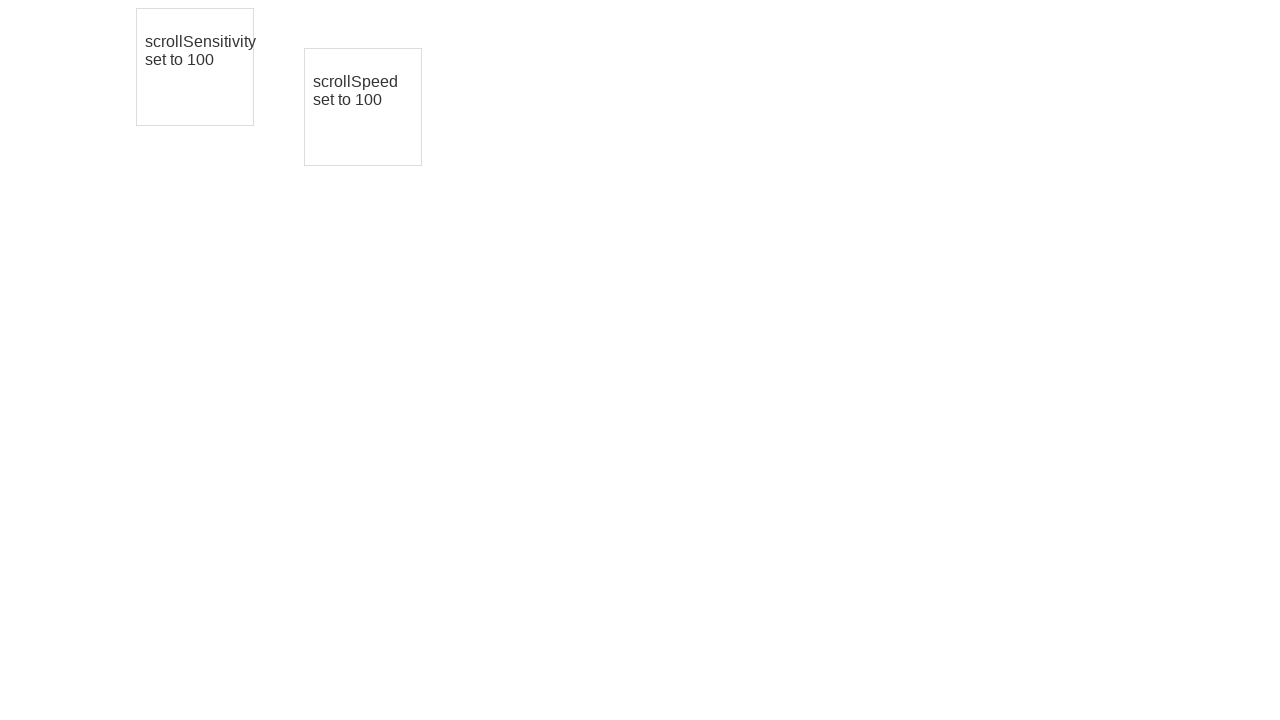

Dragged third element 10 pixels right and down (iteration 5/5) at (373, 117)
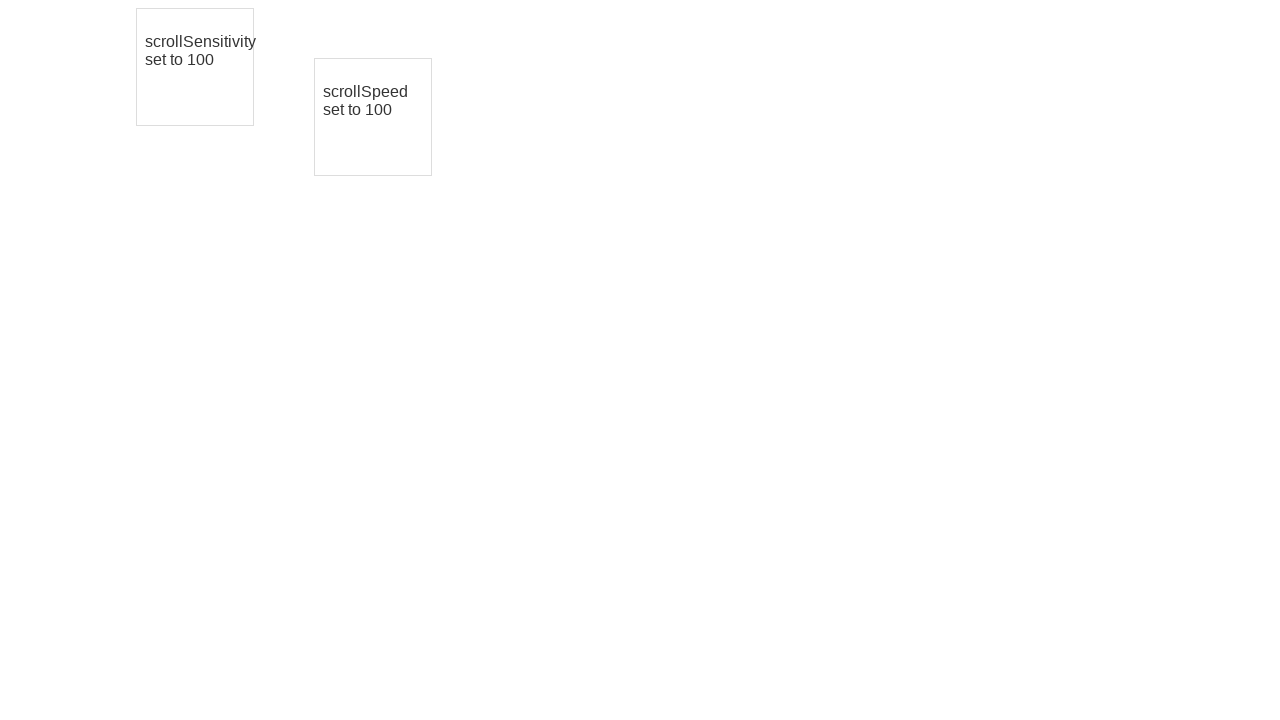

Released mouse button after dragging third element (iteration 5/5) at (373, 117)
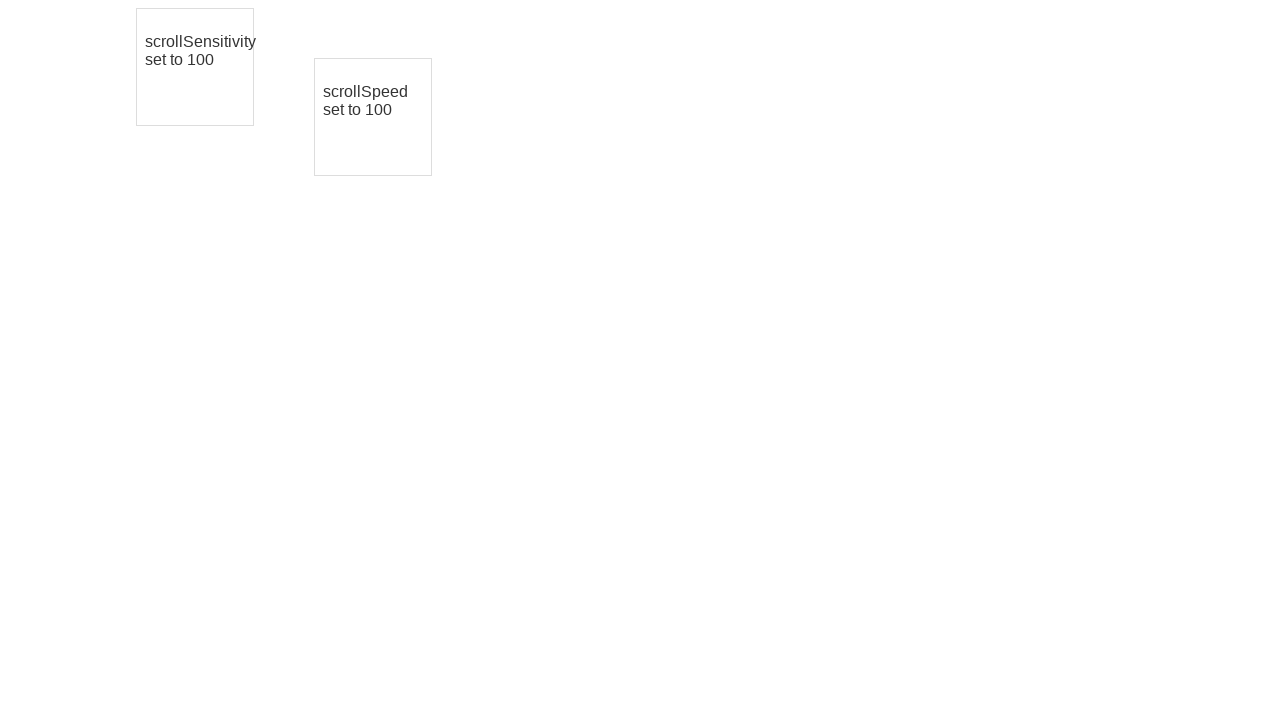

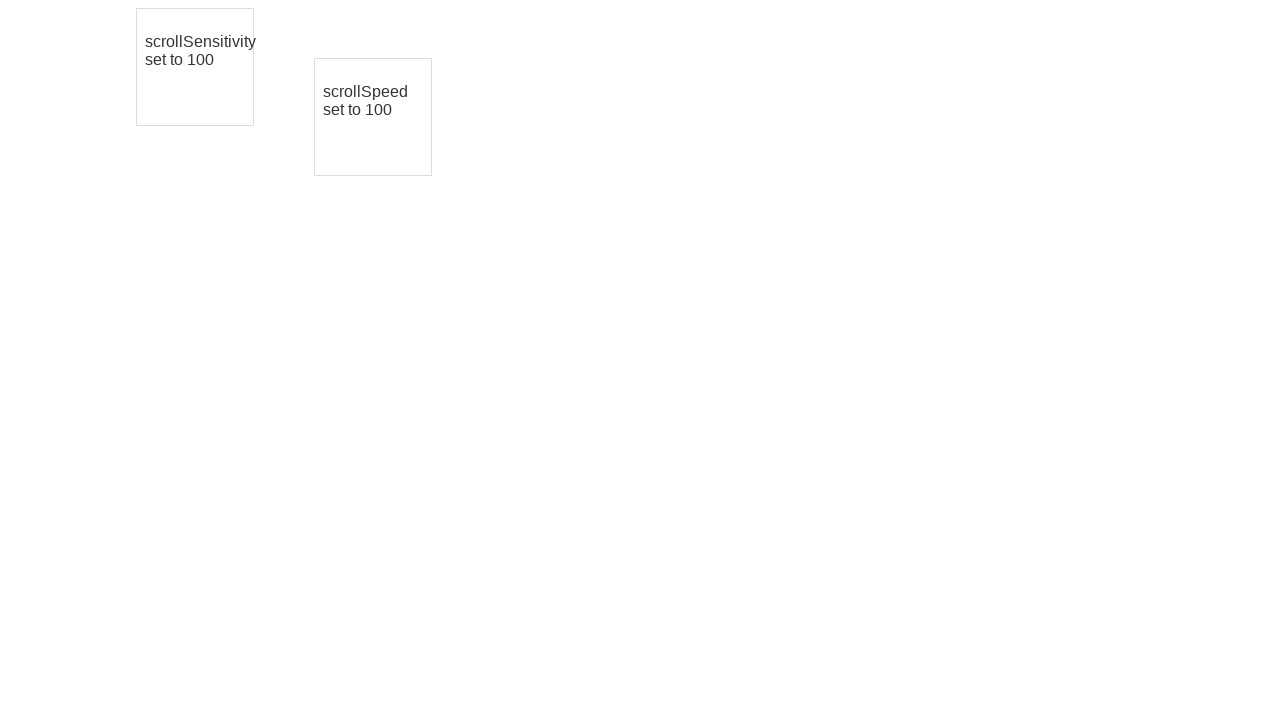